Tests adding vegetable items (Brocolli, Tomato, Carrot) to cart on a grocery shopping practice site and validates that items are added successfully.

Starting URL: https://rahulshettyacademy.com/seleniumPractise/#/

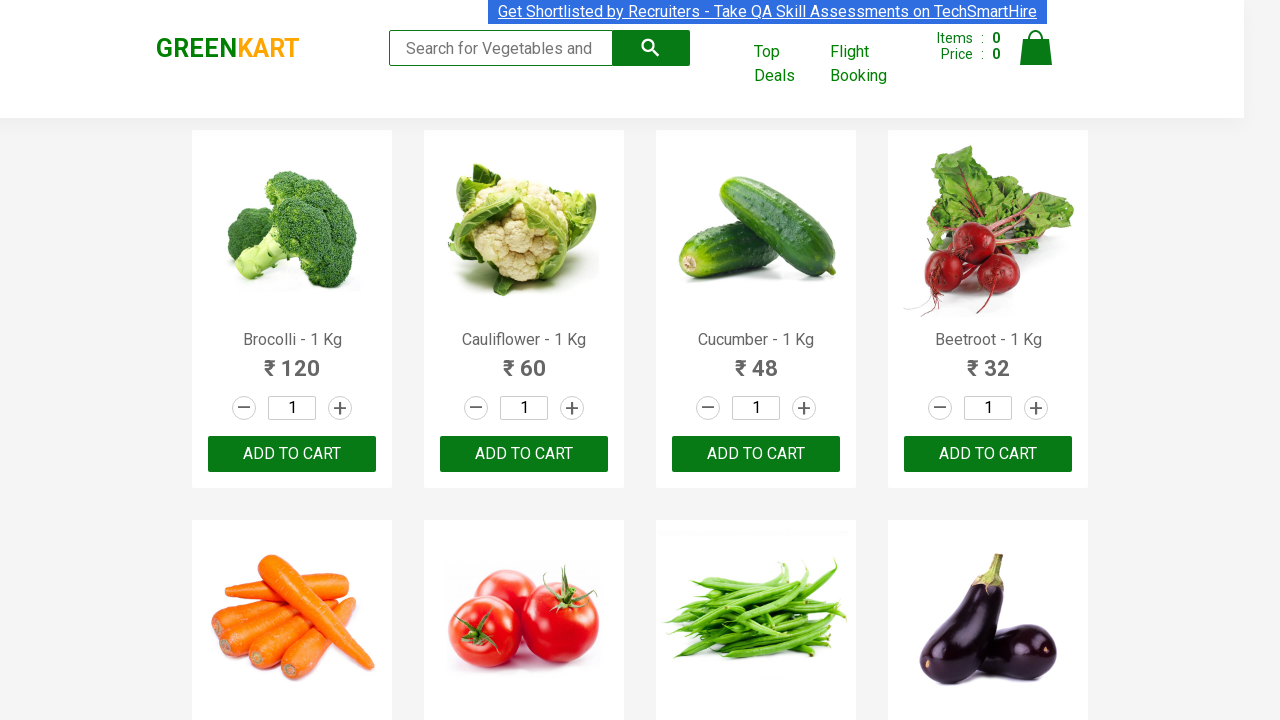

Navigated to Rahul Shetty Academy grocery shopping site
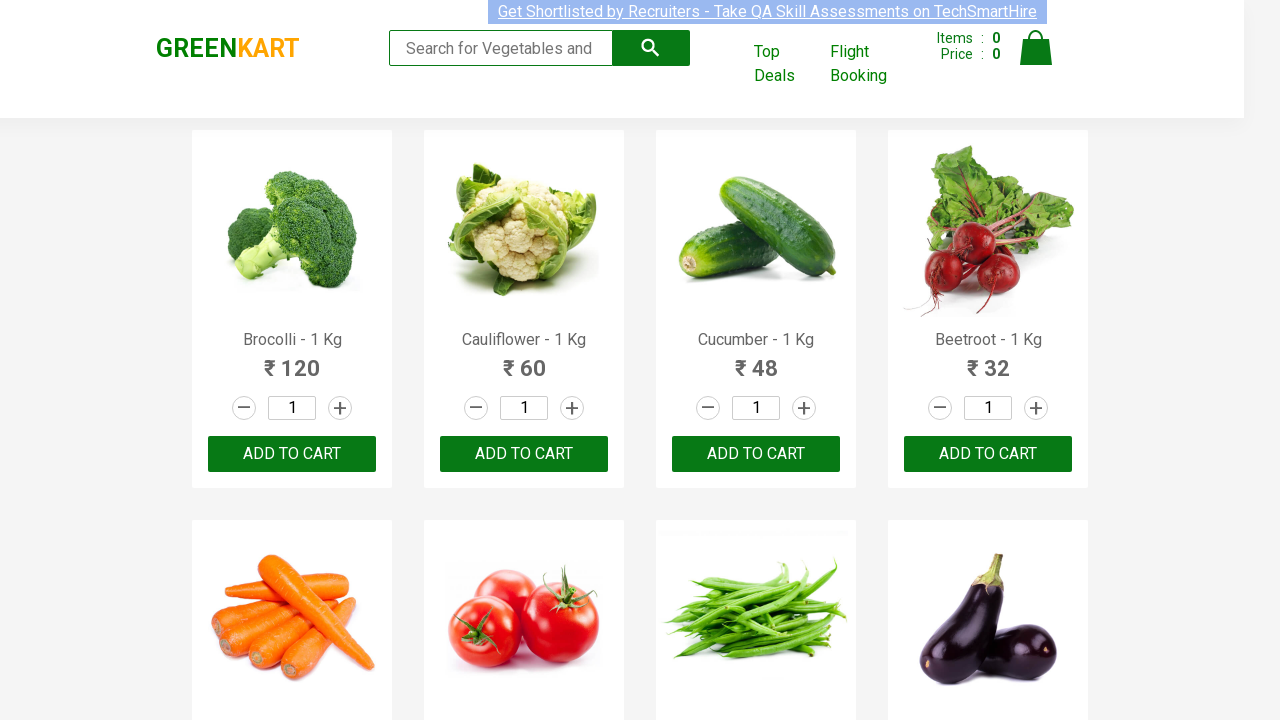

Product names loaded on the page
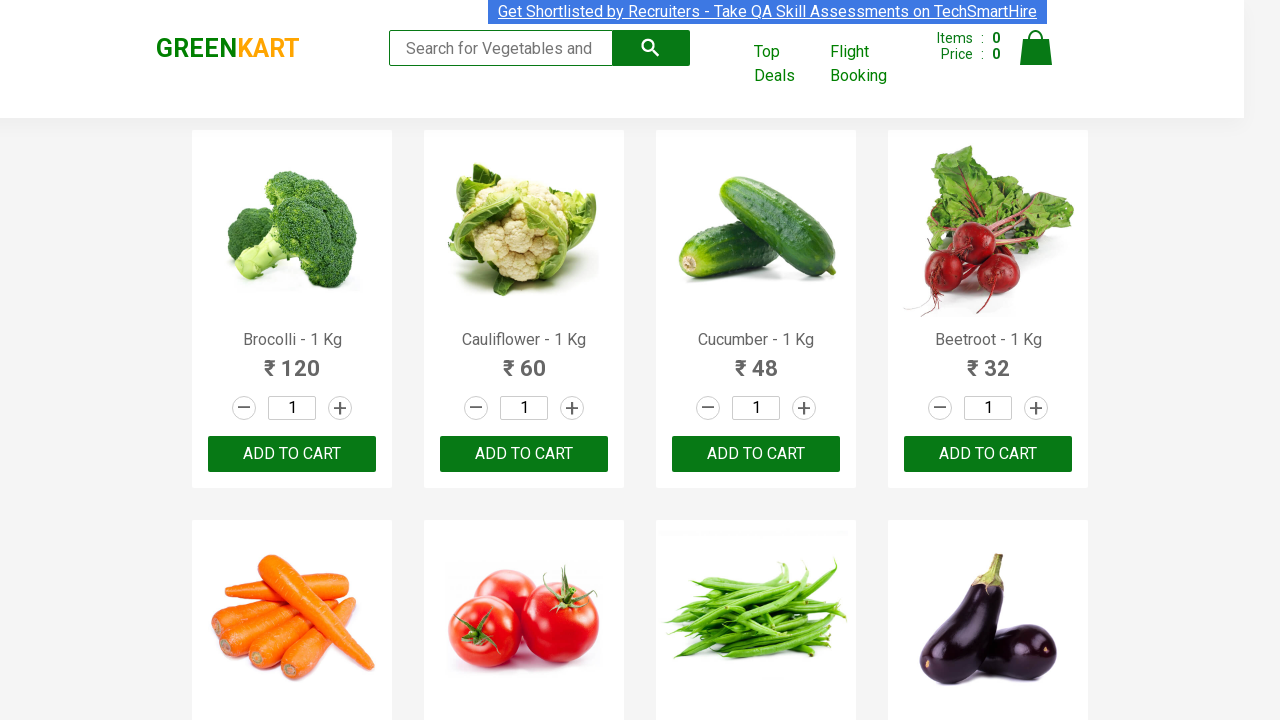

Retrieved all product elements from the page
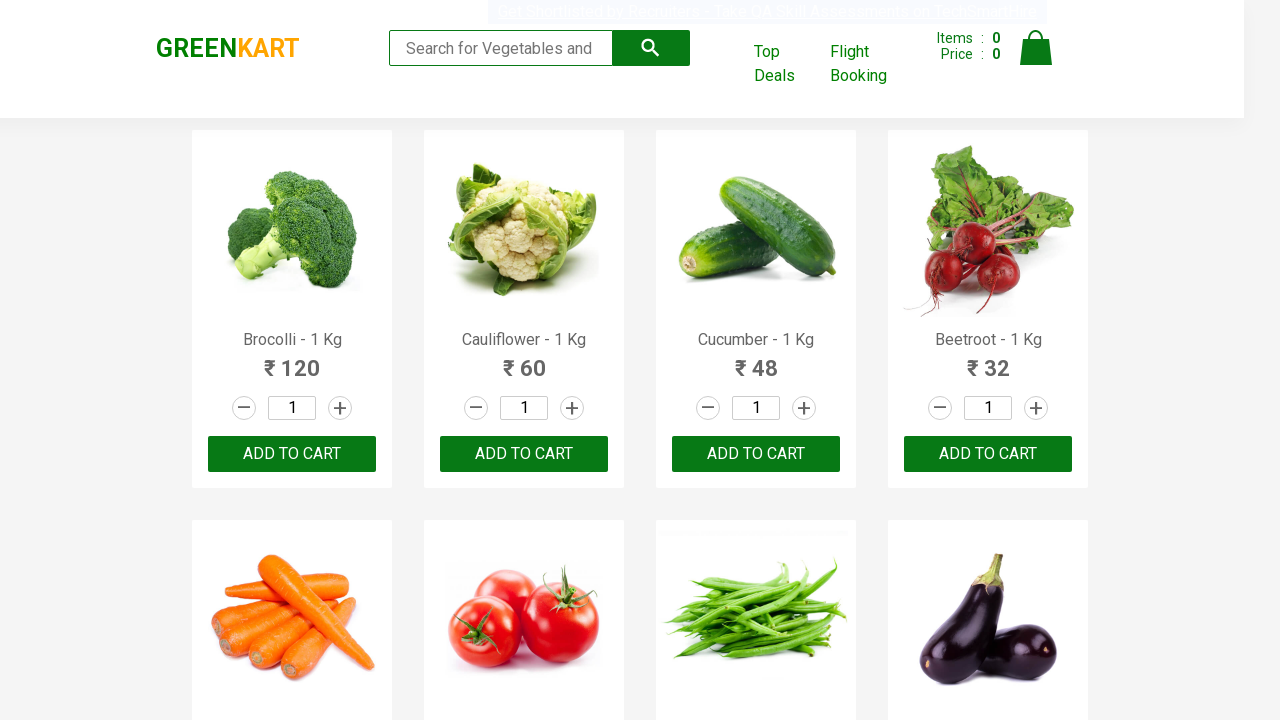

Clicked ADD TO CART button for Brocolli at (292, 454) on //div[@class='product'][contains(., 'Brocolli - 1 Kg')]//button[text()='ADD TO C
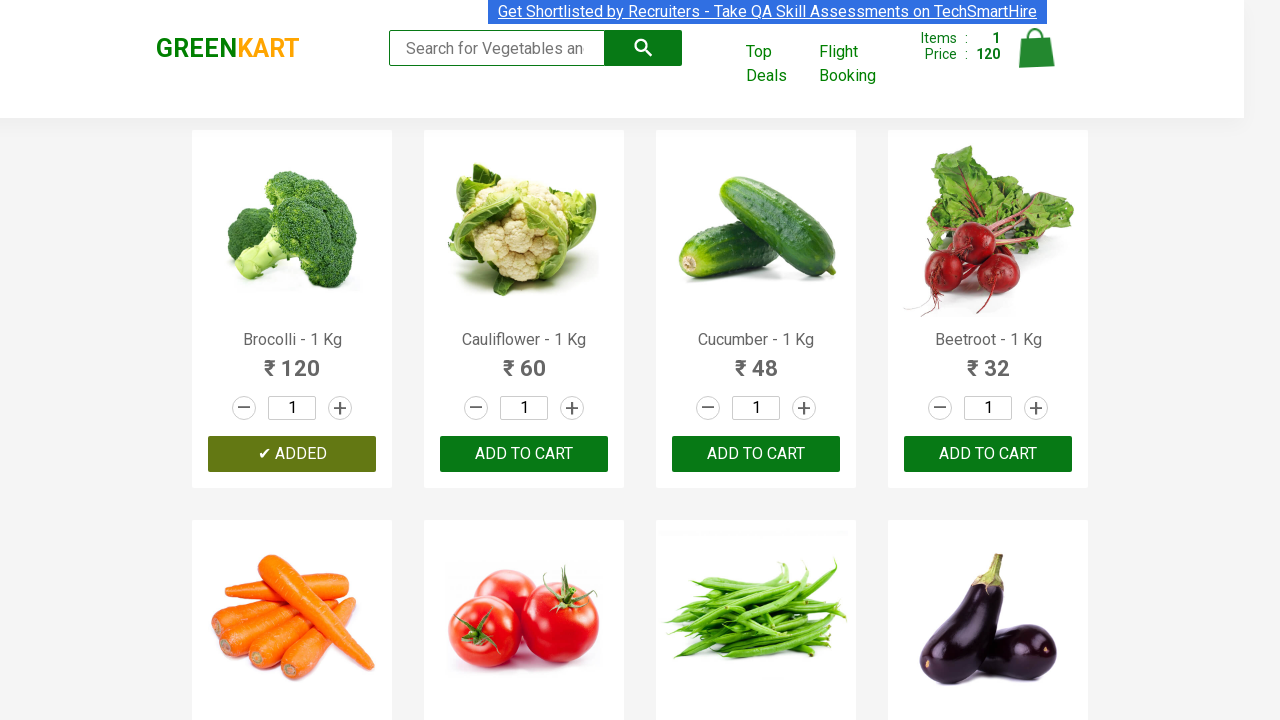

Waited for Brocolli to be added to cart
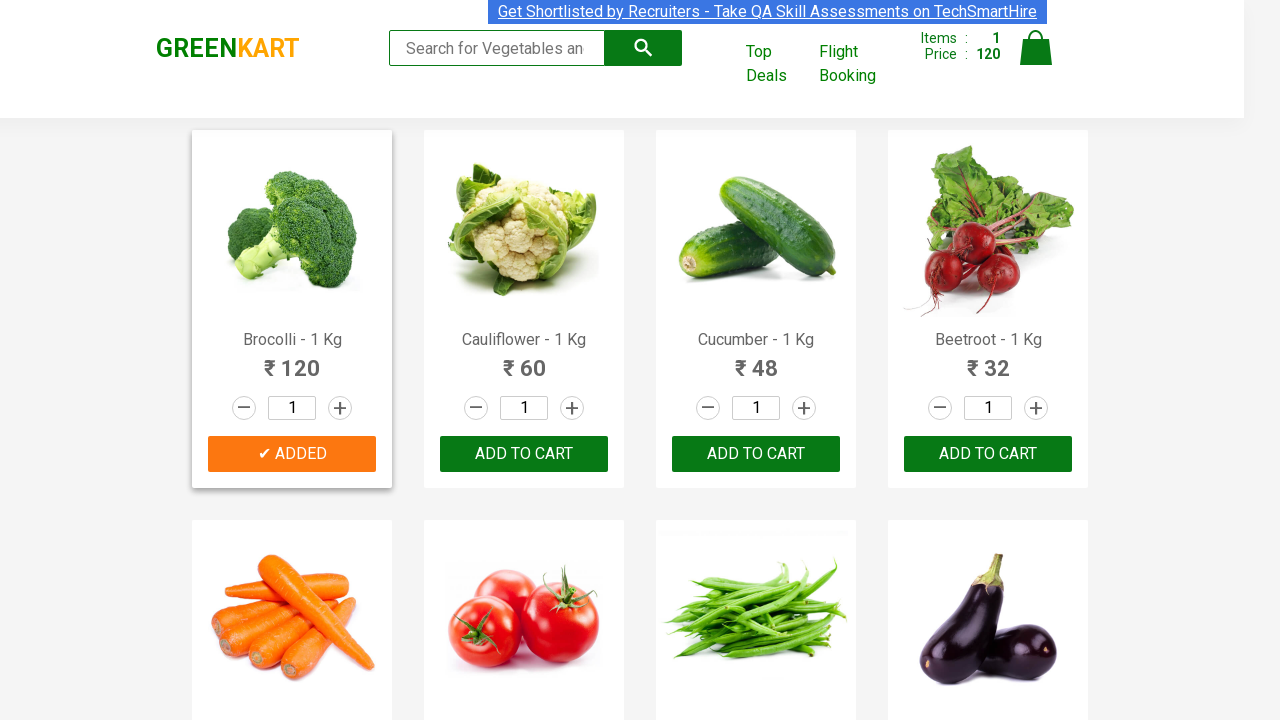

Clicked ADD TO CART button for Carrot at (292, 360) on //div[@class='product'][contains(., 'Carrot - 1 Kg')]//button[text()='ADD TO CAR
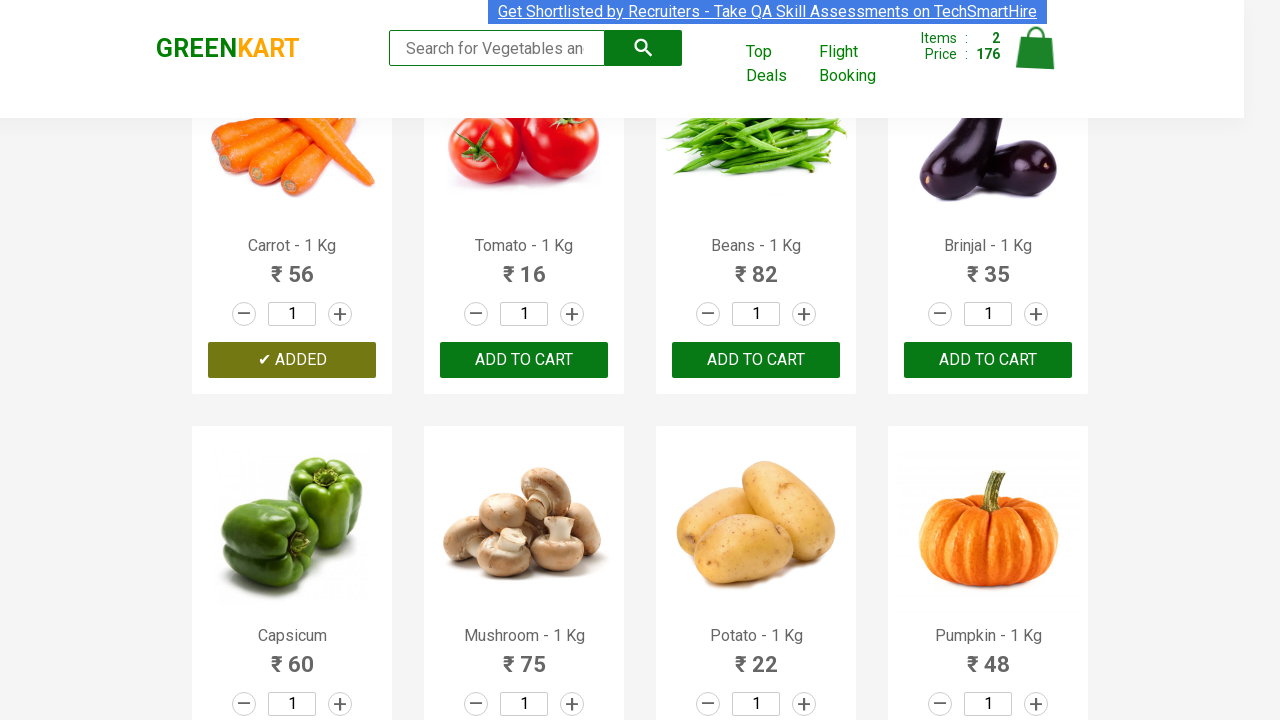

Waited for Carrot to be added to cart
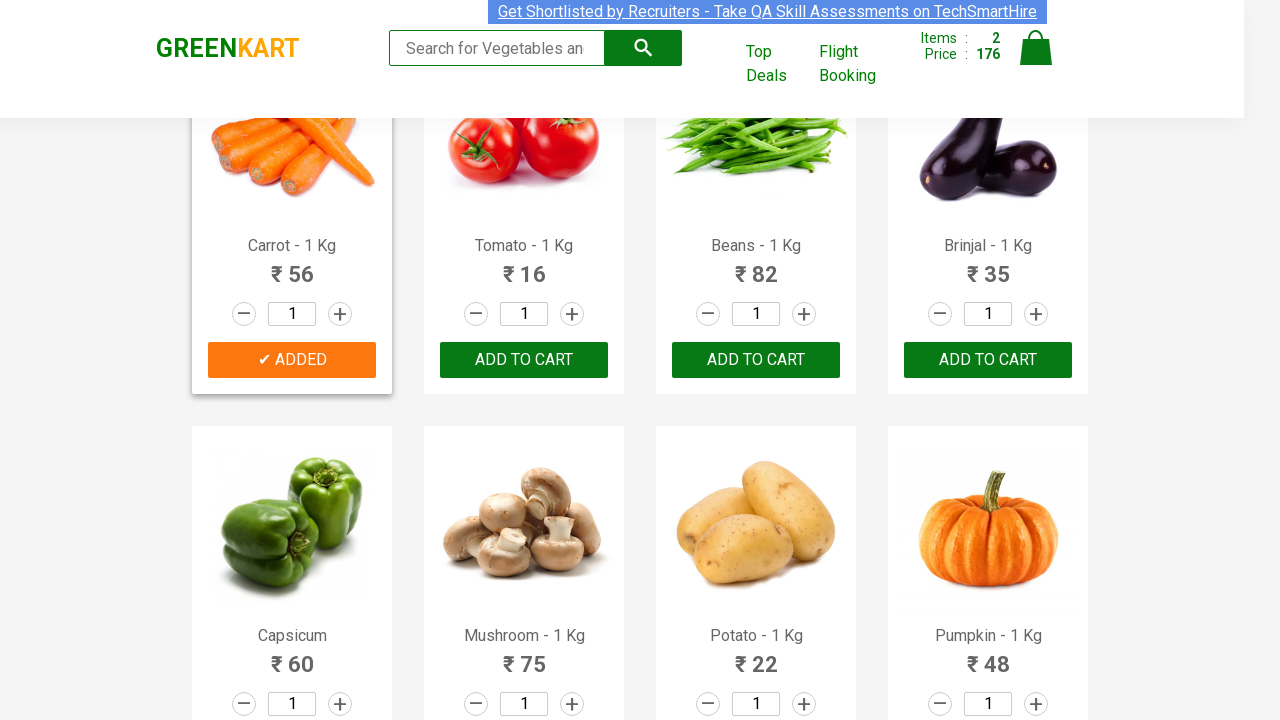

Clicked ADD TO CART button for Tomato at (524, 360) on //div[@class='product'][contains(., 'Tomato - 1 Kg')]//button[text()='ADD TO CAR
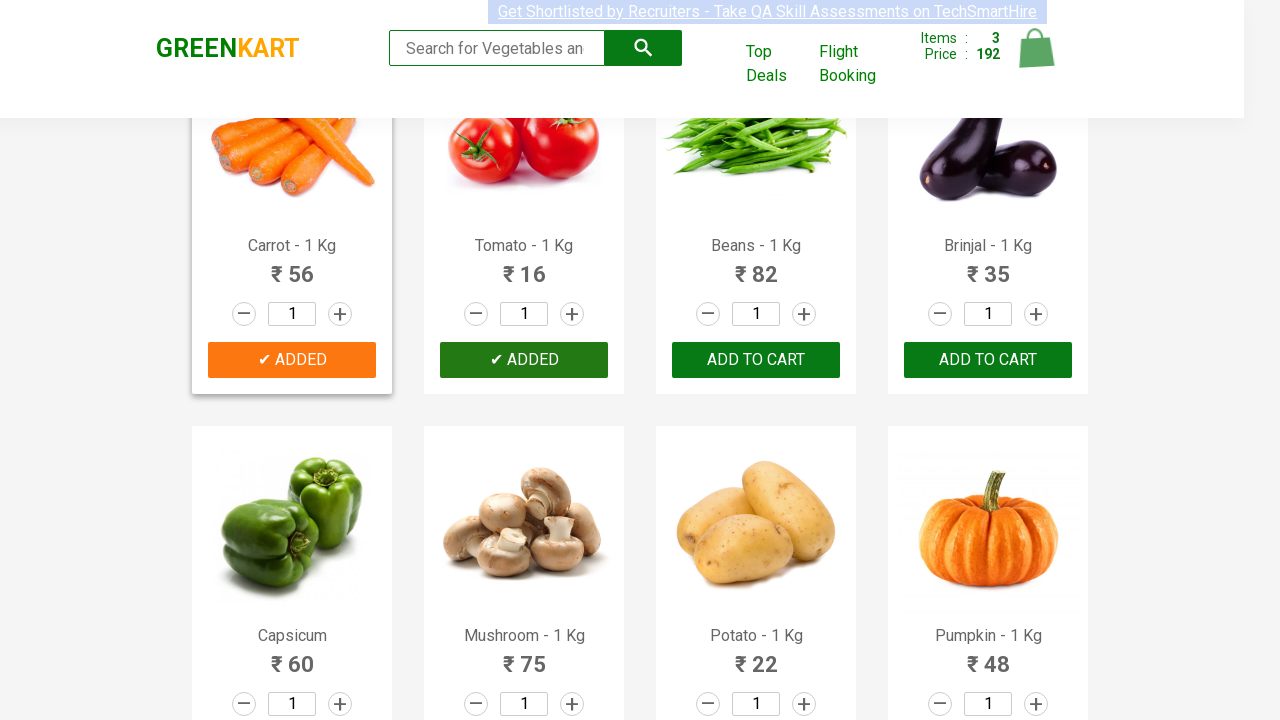

Waited for Tomato to be added to cart
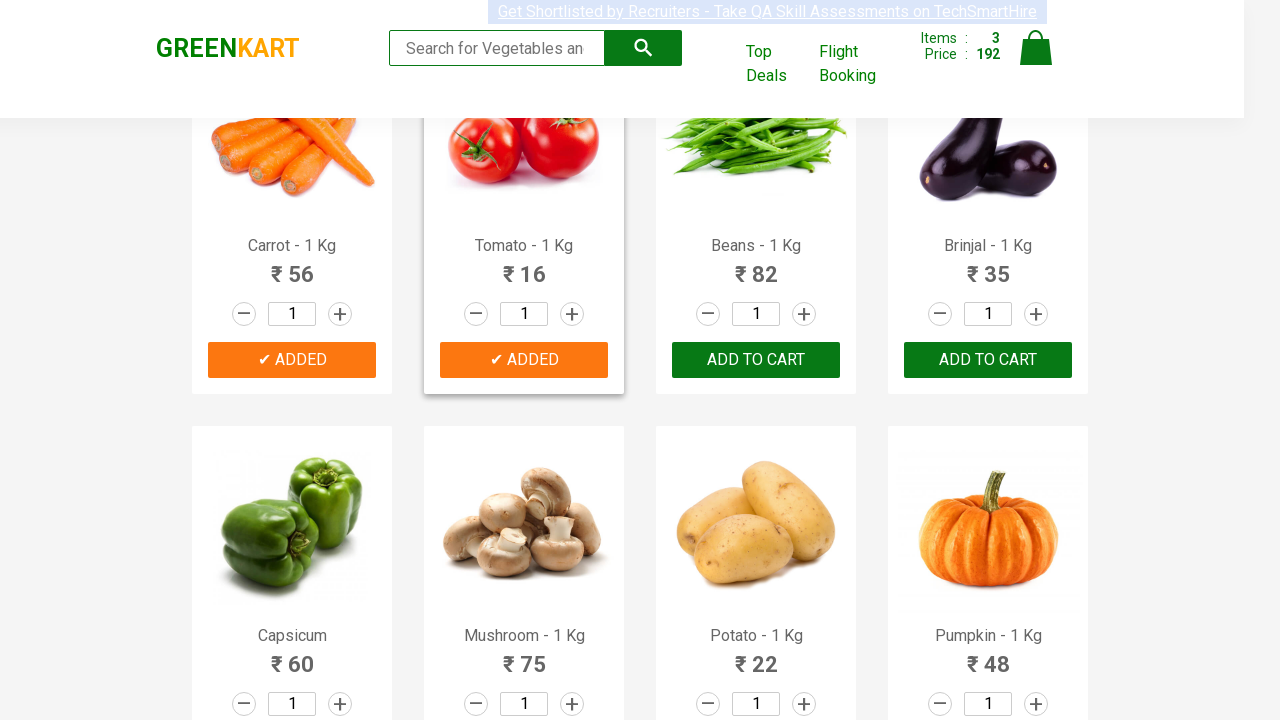

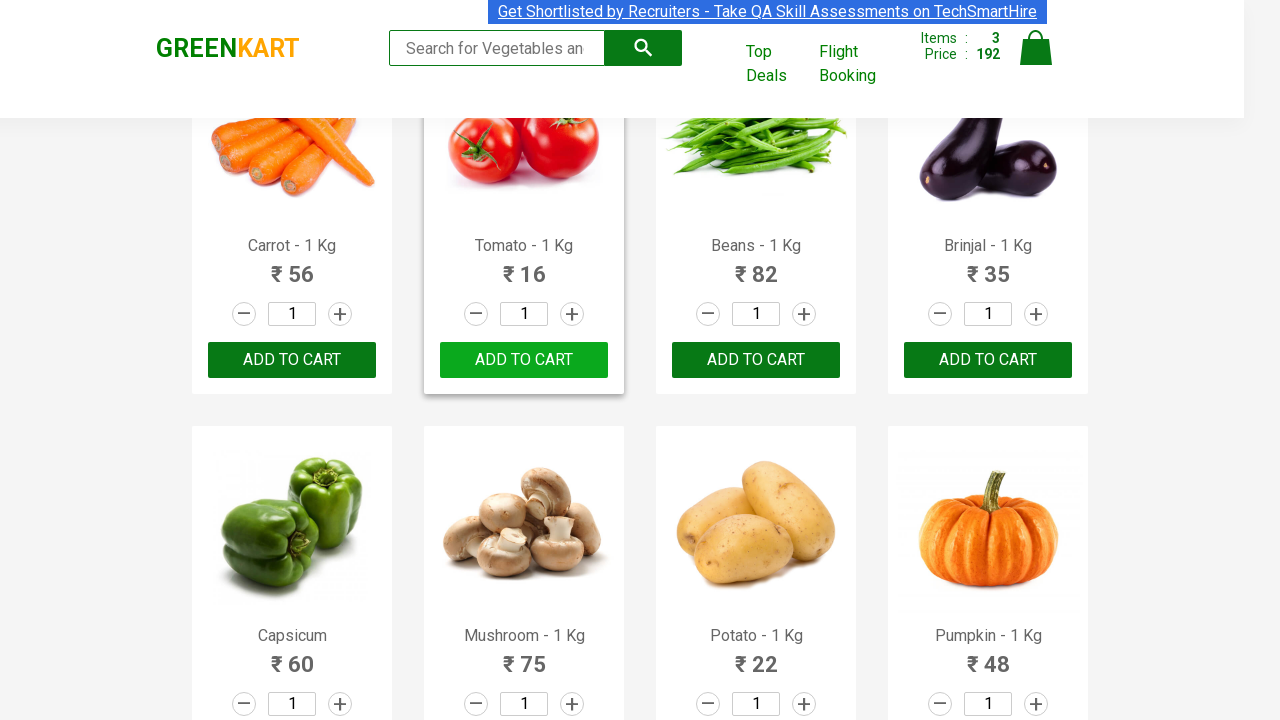